Tests selecting a dropdown option and waiting for a confirmation message to appear on the page

Starting URL: https://eviltester.github.io/supportclasses/

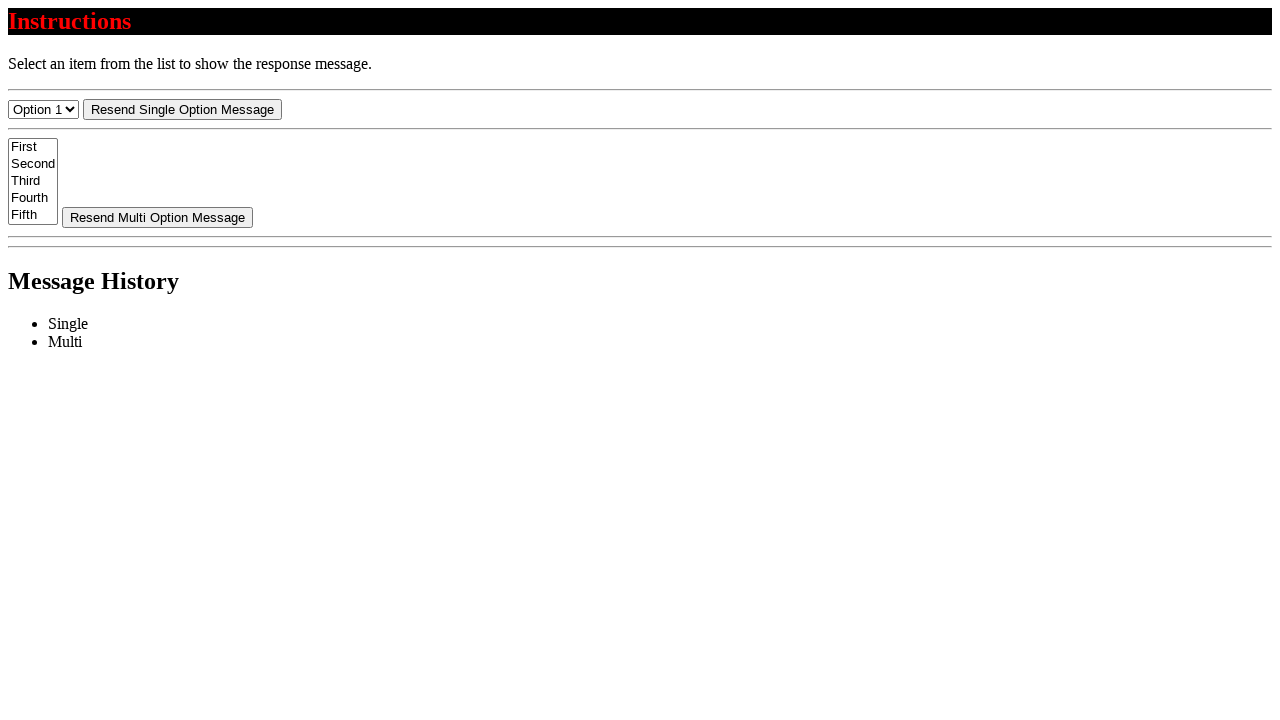

Selected 'Option 2' from the dropdown menu on #select-menu
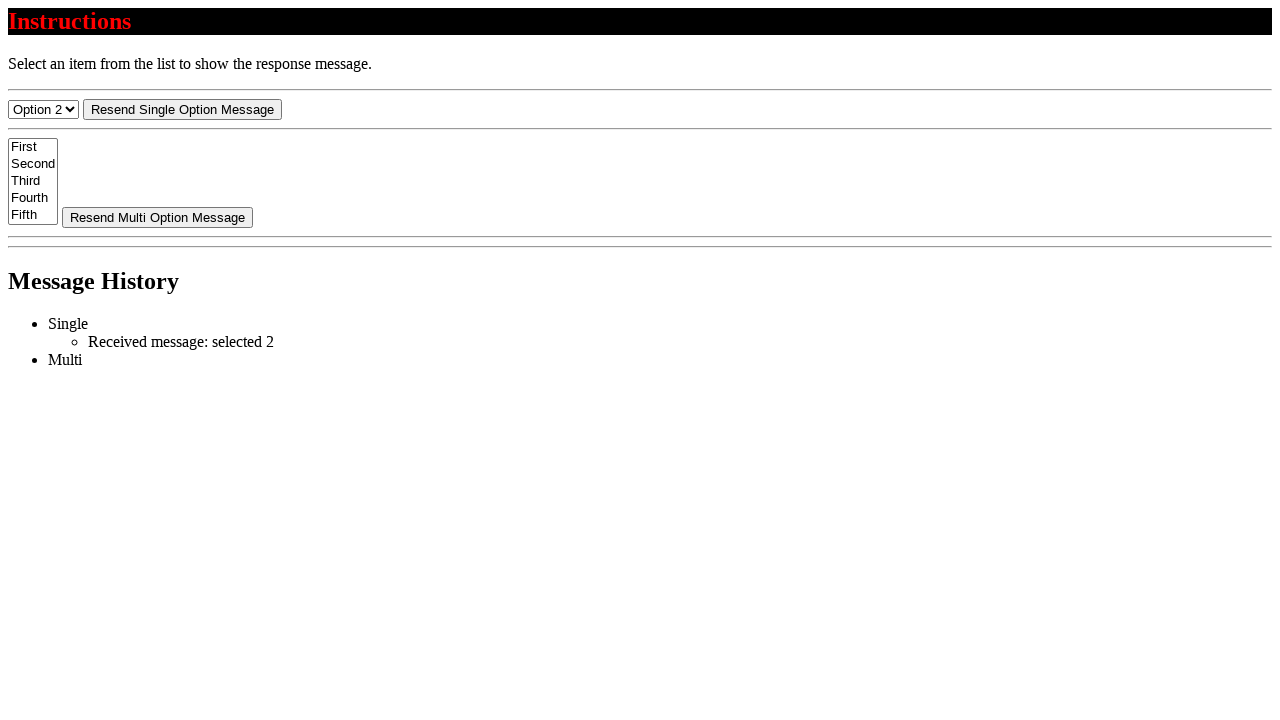

Confirmation message appeared: 'Received message: selected 2'
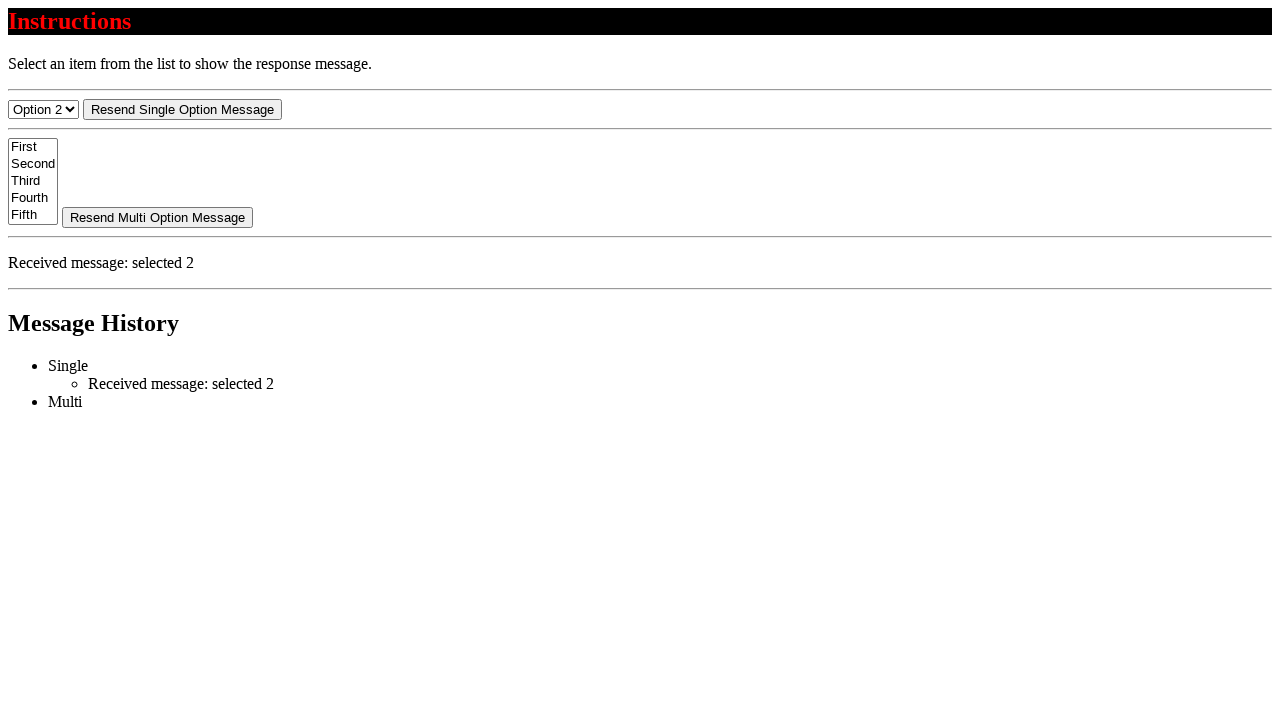

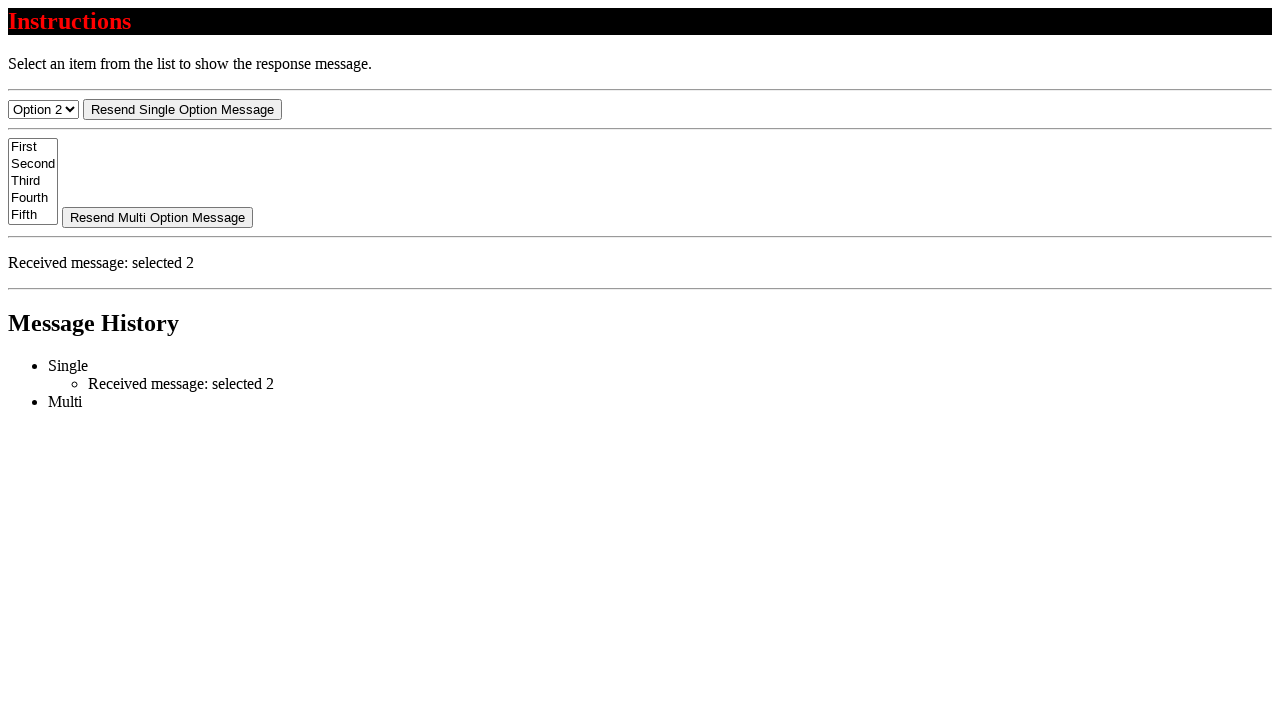